Tests multi-select dropdown functionality by selecting multiple options using different methods (by index, value, and visible text) and then deselecting all options

Starting URL: https://www.letskodeit.com/practice

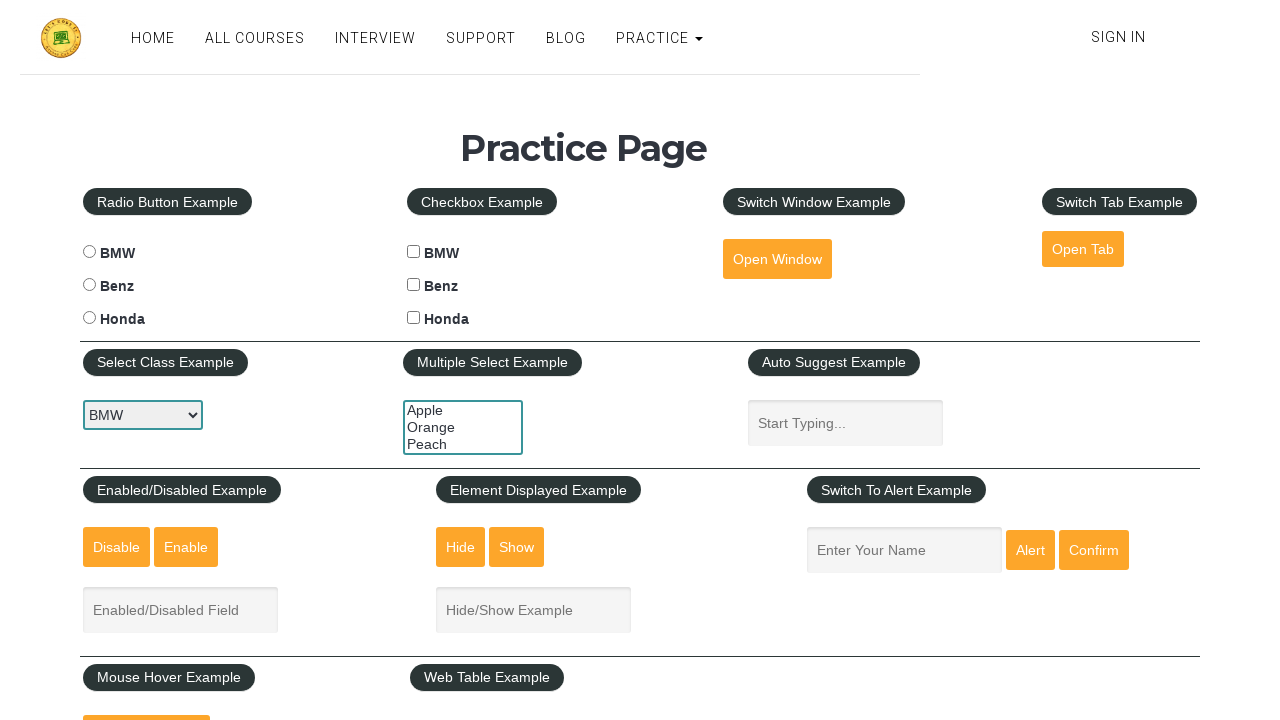

Located multi-select dropdown element
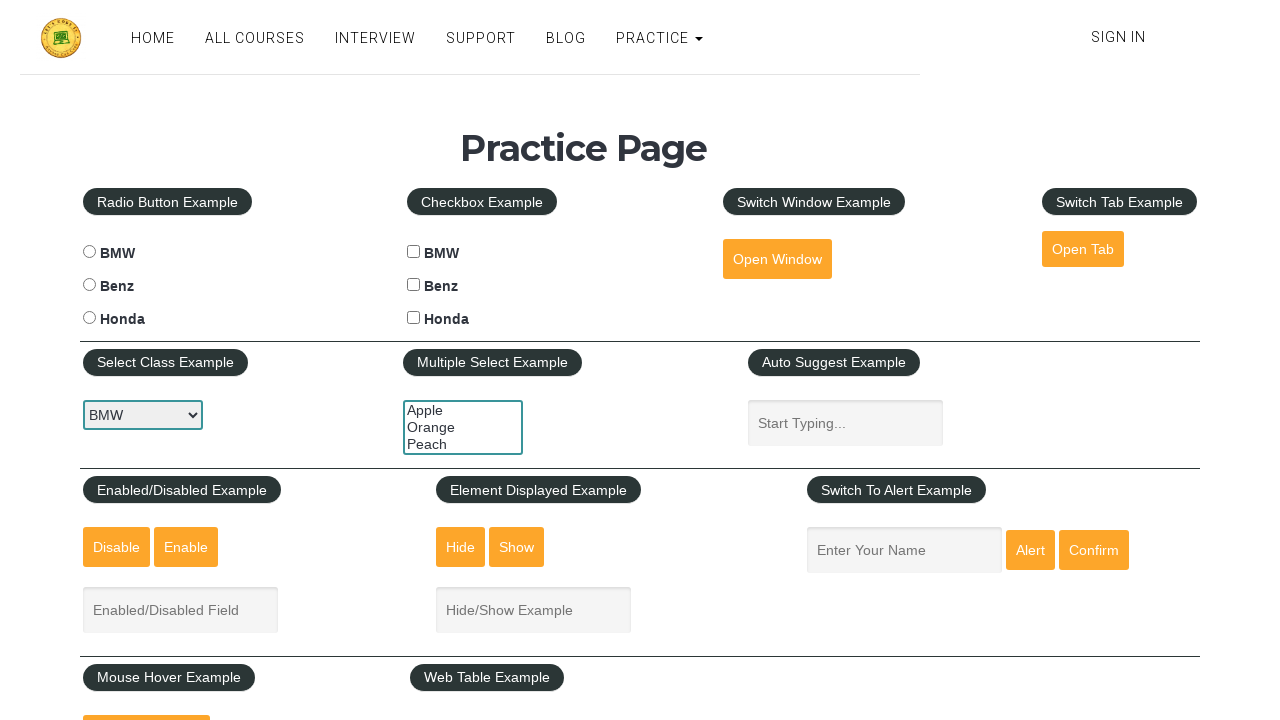

Selected first option (Apple) by index on #multiple-select-example
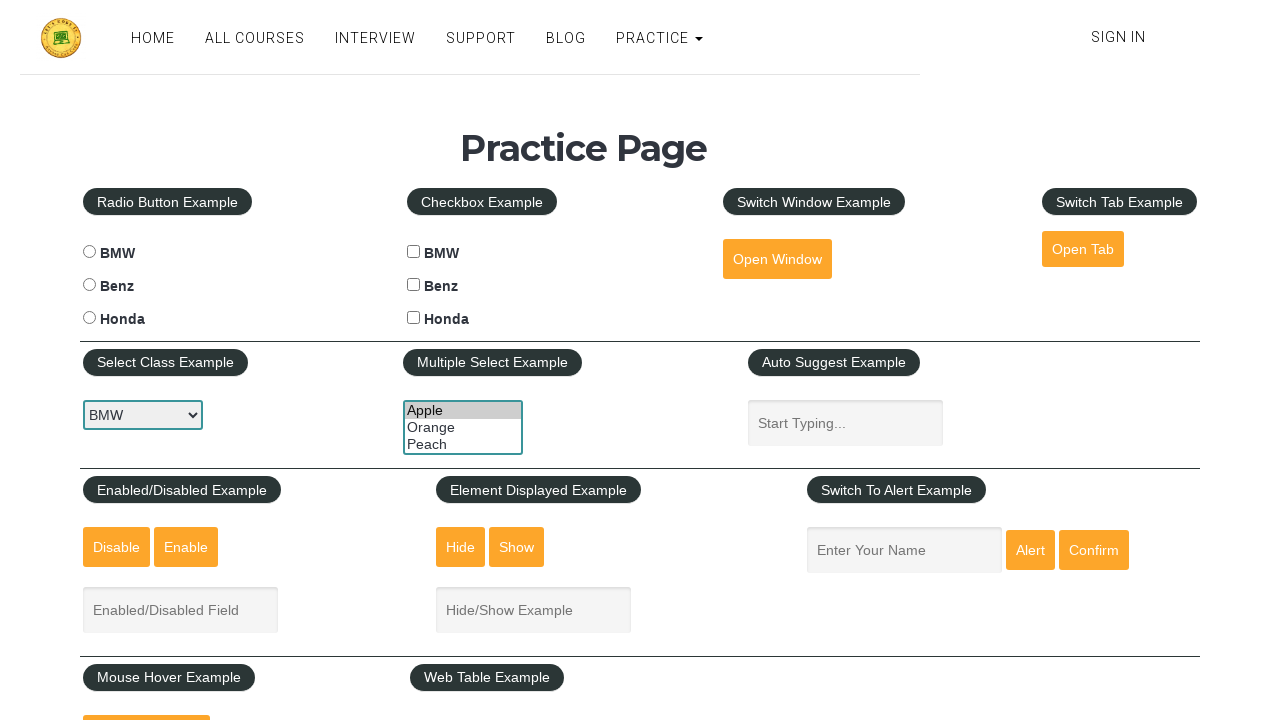

Selected Orange option by value on #multiple-select-example
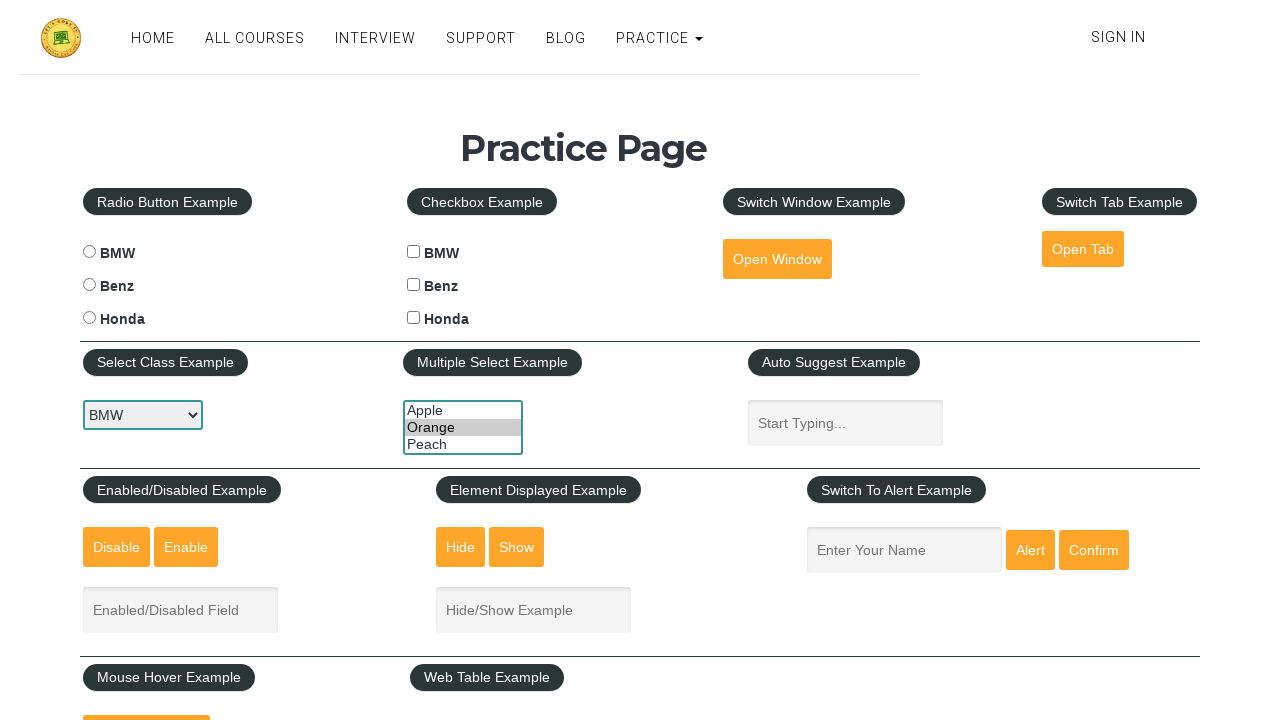

Selected Peach option by visible text on #multiple-select-example
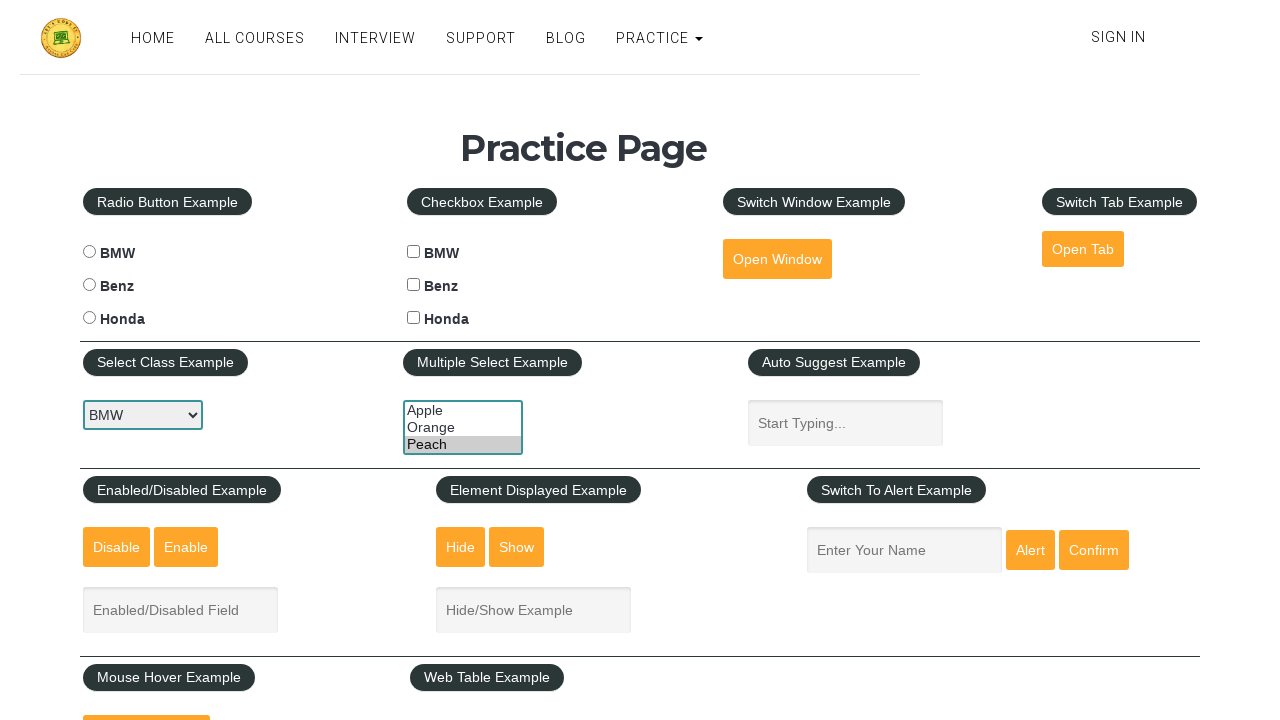

Waited 3 seconds to observe multiple selections
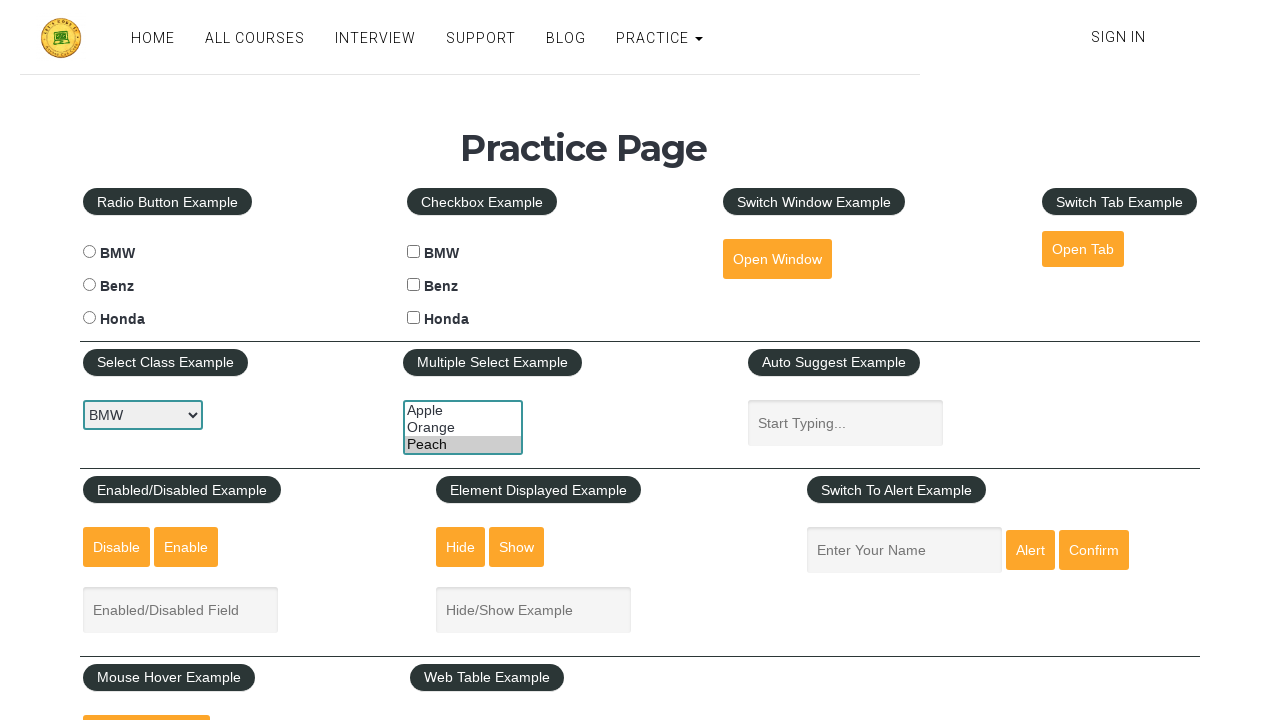

Reset selected index to -1 using evaluate
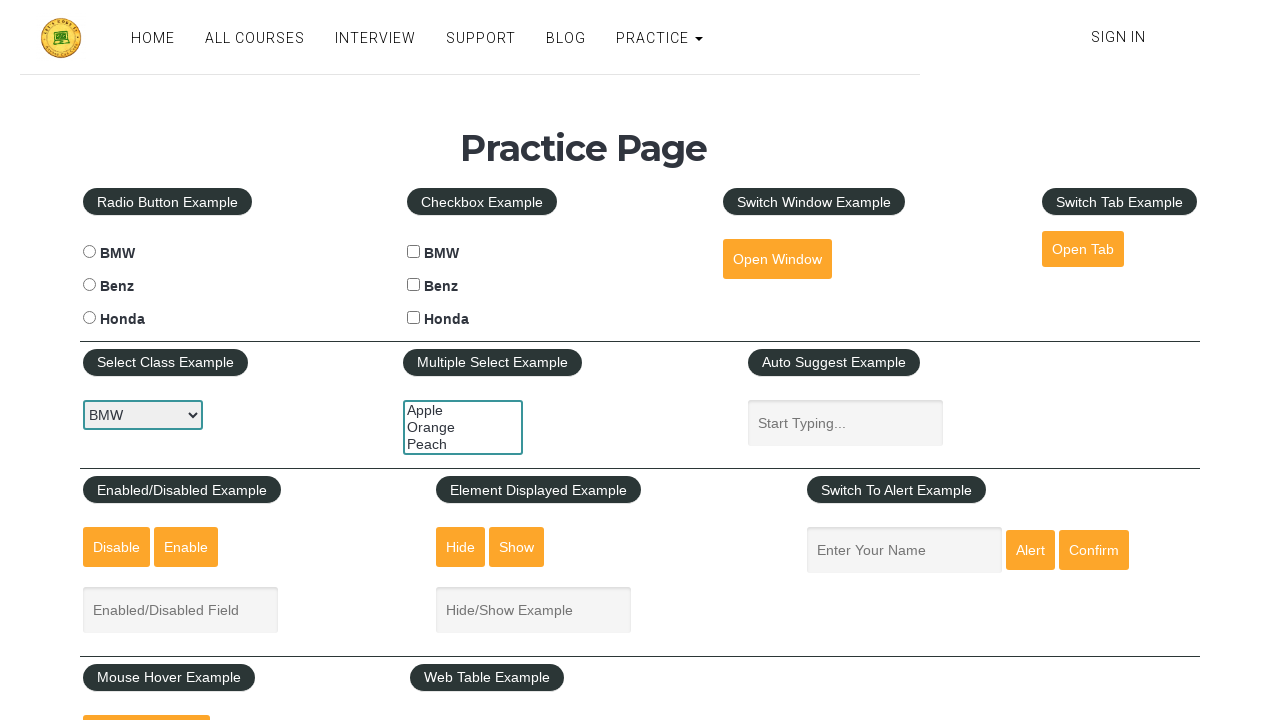

Cleared all selections from multi-select dropdown on #multiple-select-example
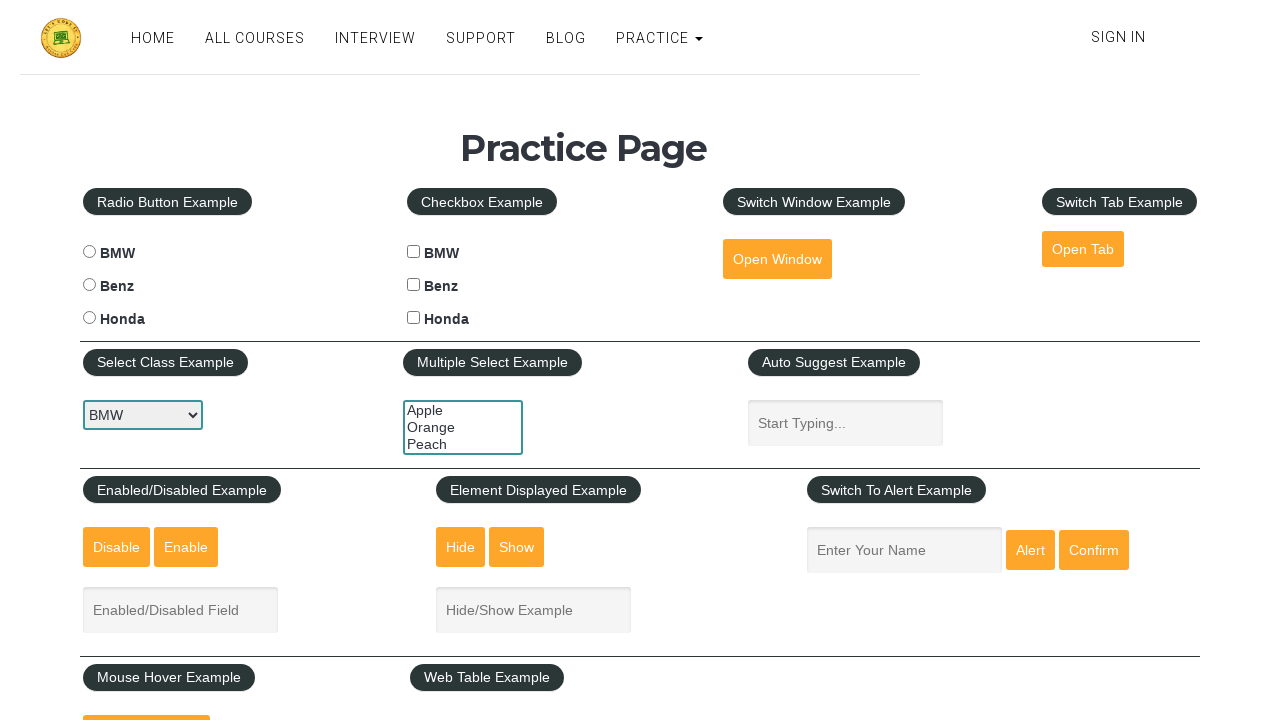

Waited 3 seconds to observe deselection
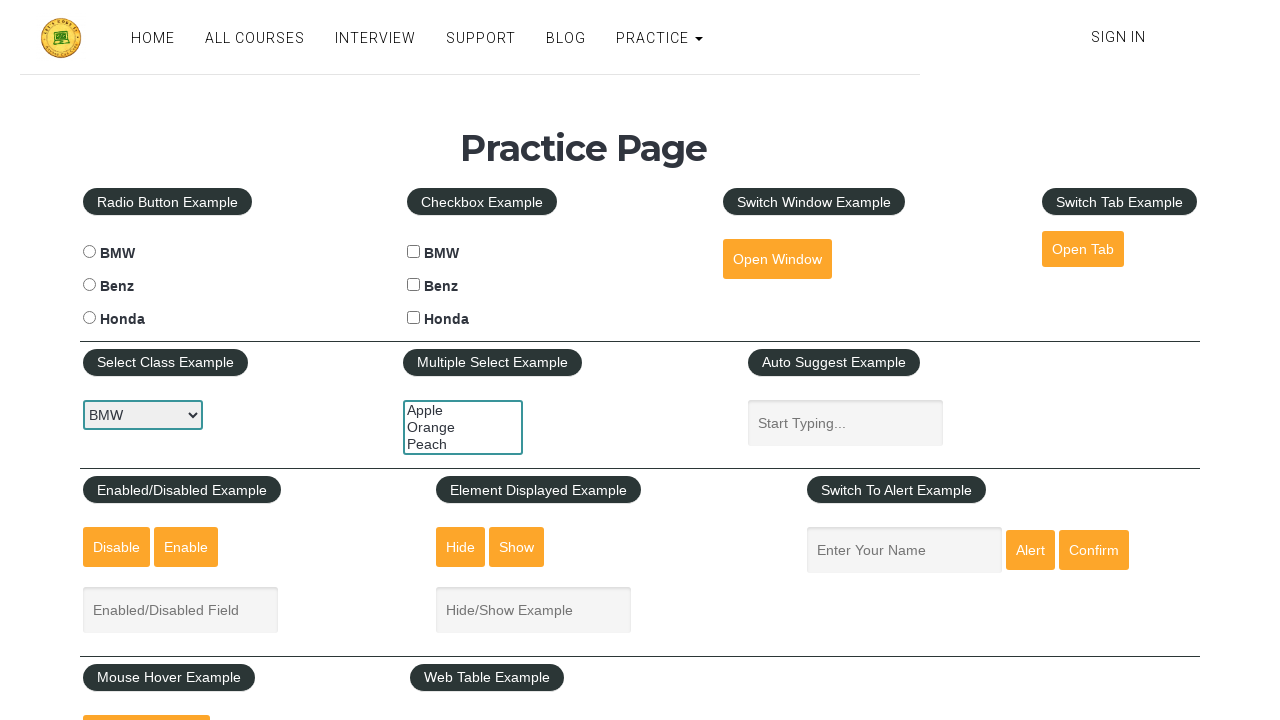

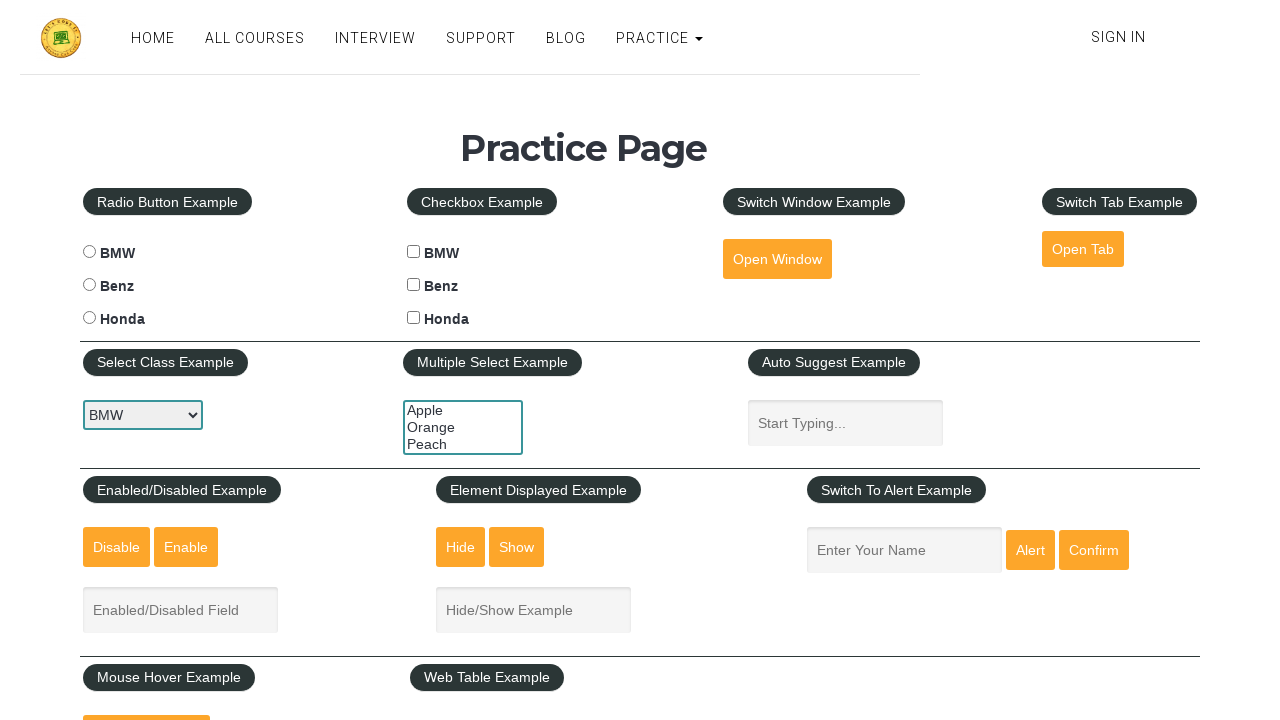